Identifies unique and duplicate surnames in table1 using list and set

Starting URL: http://automationbykrishna.com/#

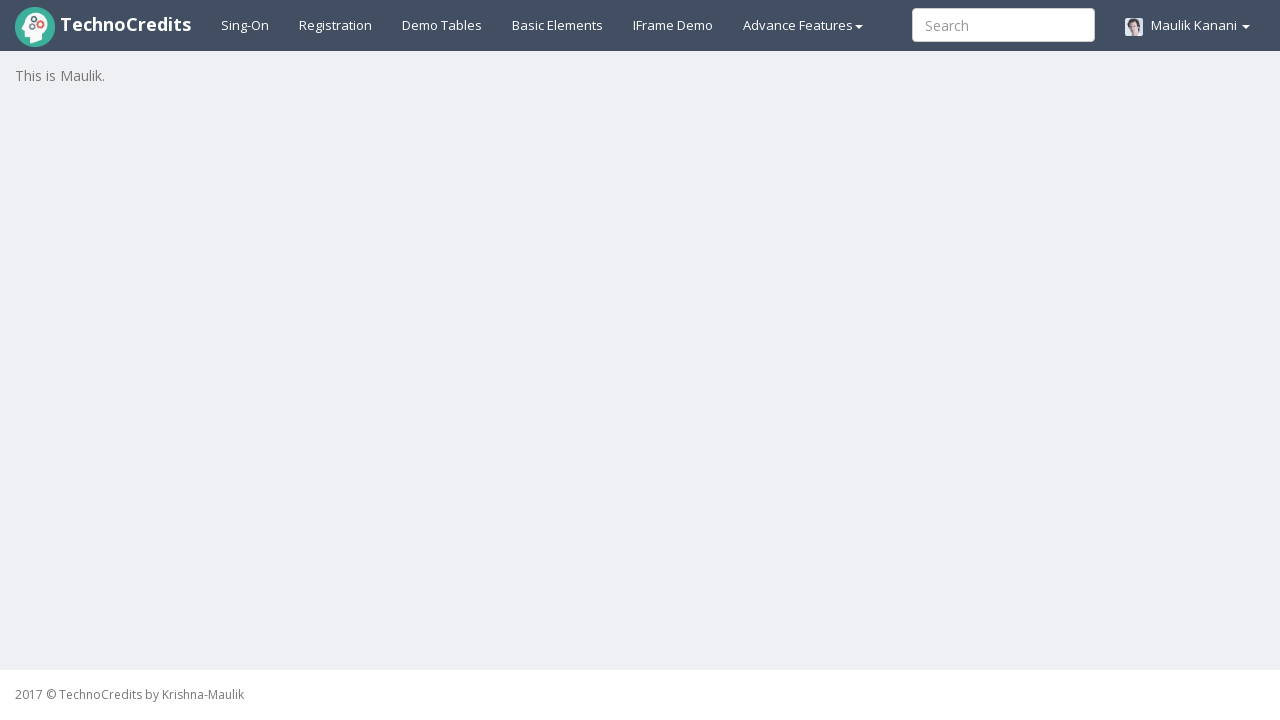

Clicked on Demo Tables link at (442, 25) on xpath=//a[@id='demotable']
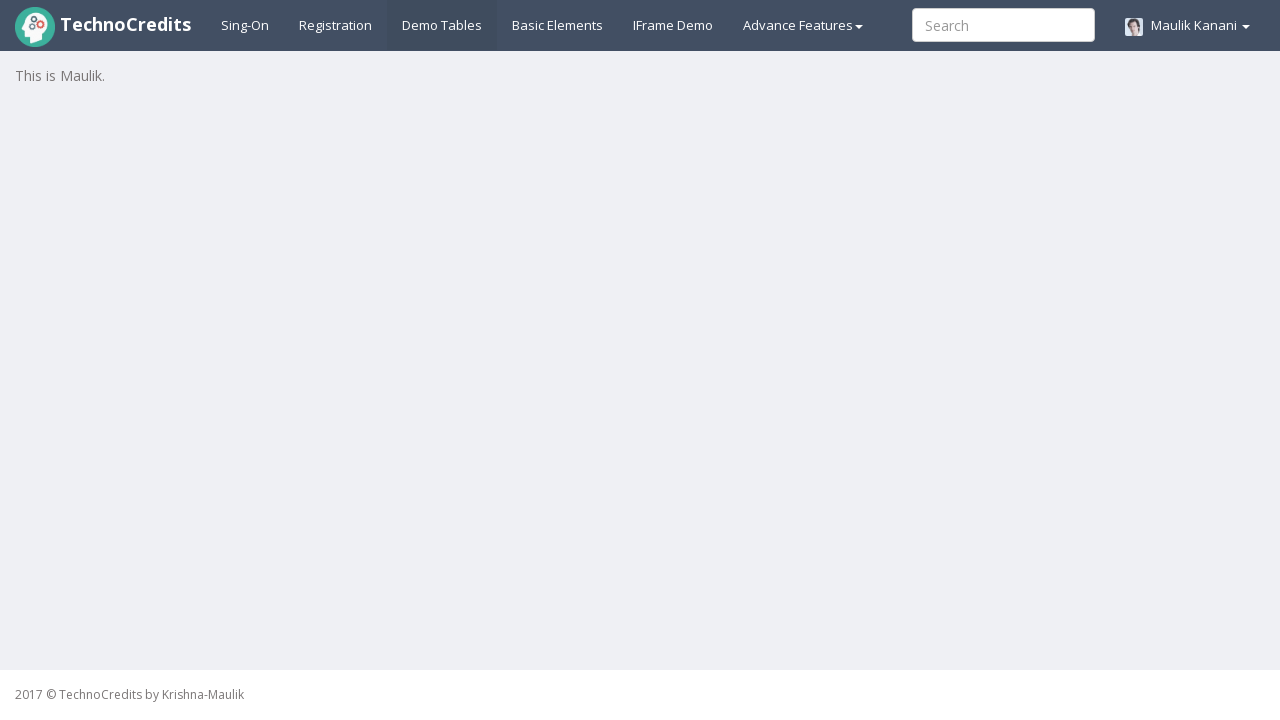

Table loaded - surname column is visible
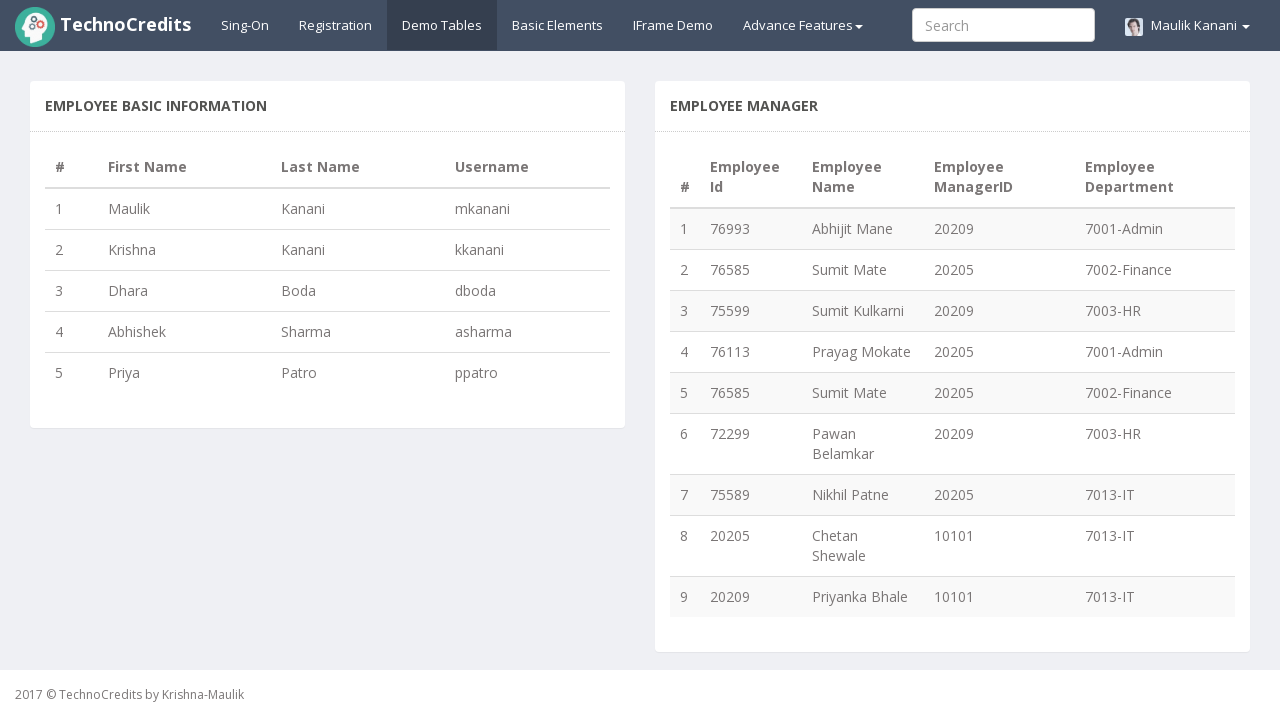

Retrieved all surname elements from table
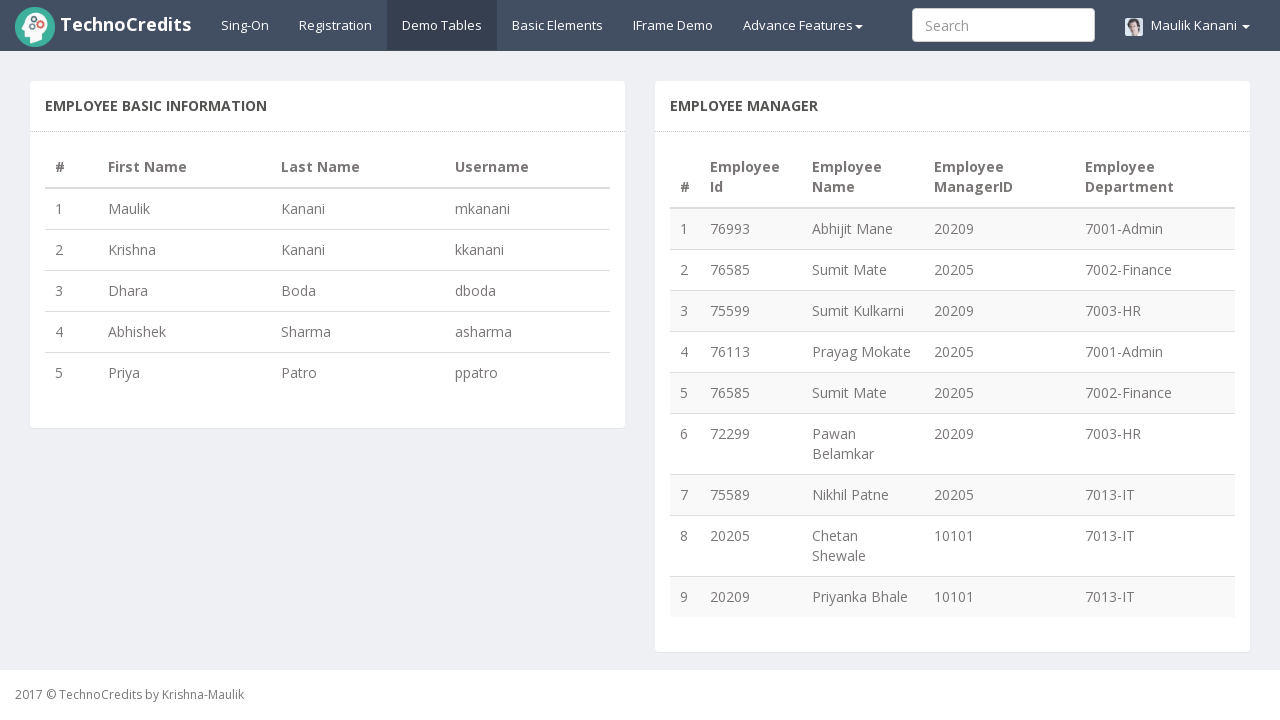

Extracted 5 surnames from table elements
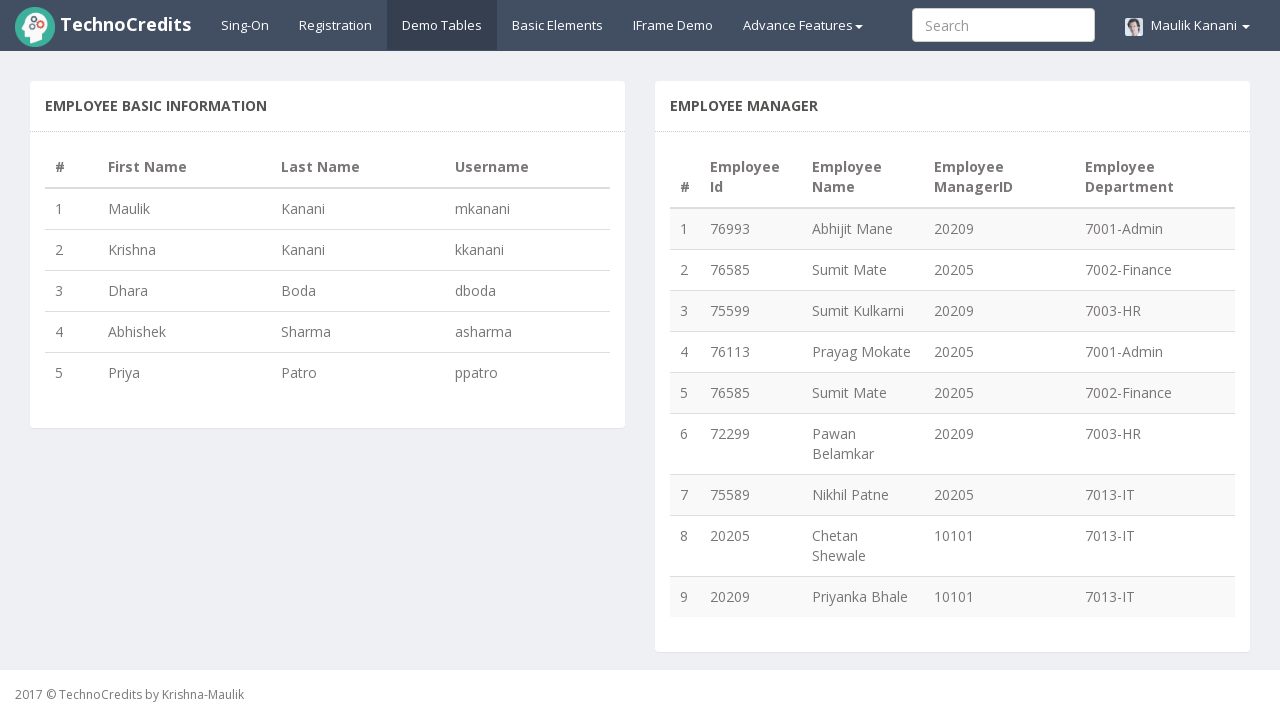

Identified 4 unique surnames and 1 duplicate surnames using list and set comparison
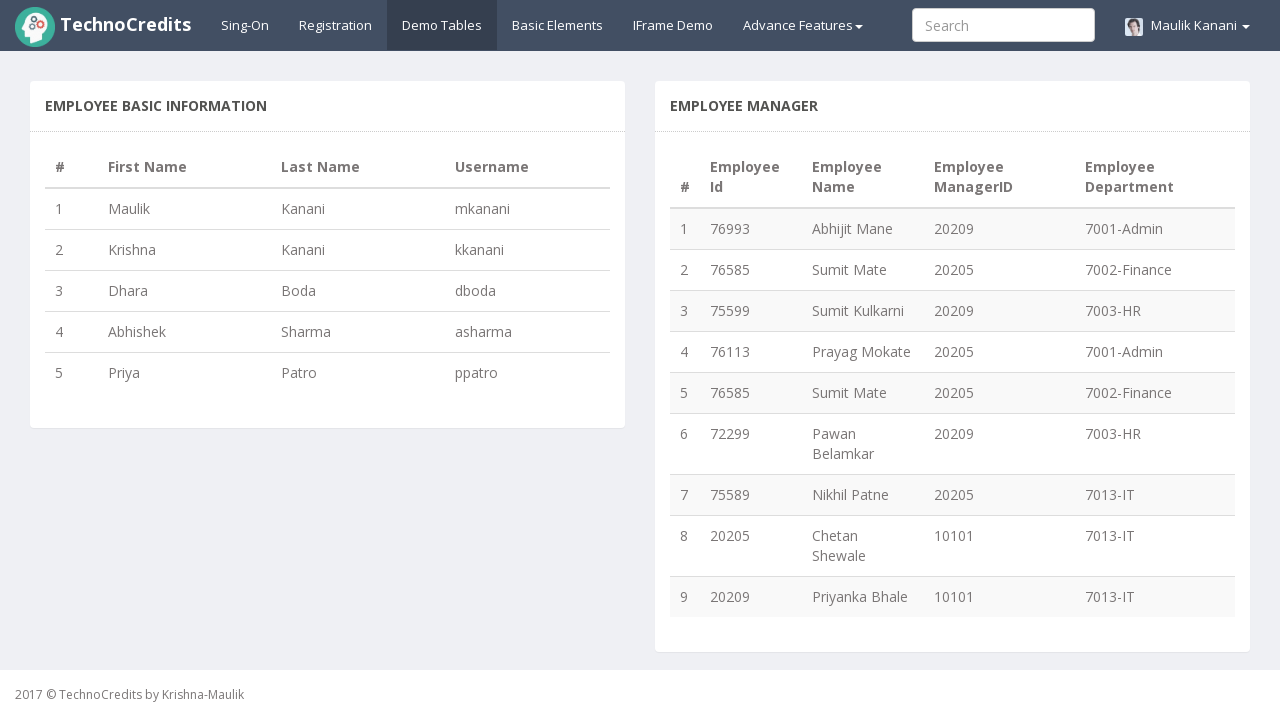

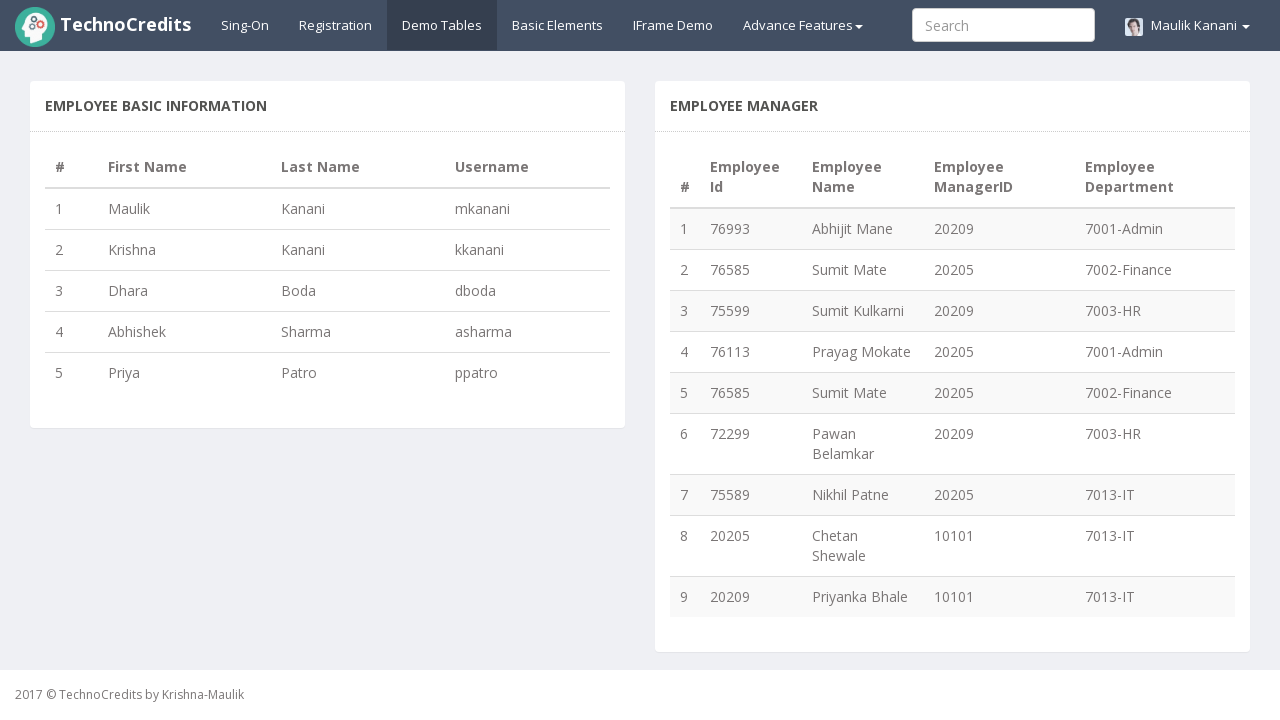